Tests a web form by entering text into a text box and clicking the submit button, then verifies the success message is displayed

Starting URL: https://www.selenium.dev/selenium/web/web-form.html

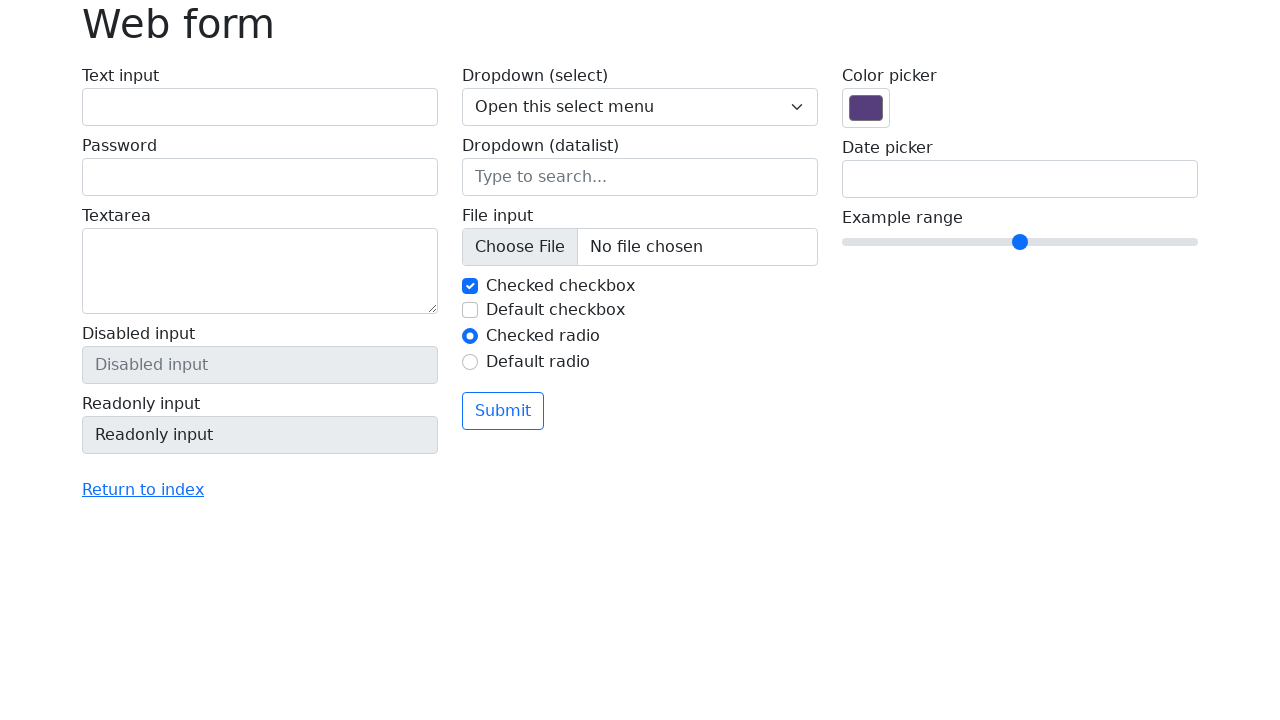

Verified page title is 'Web form'
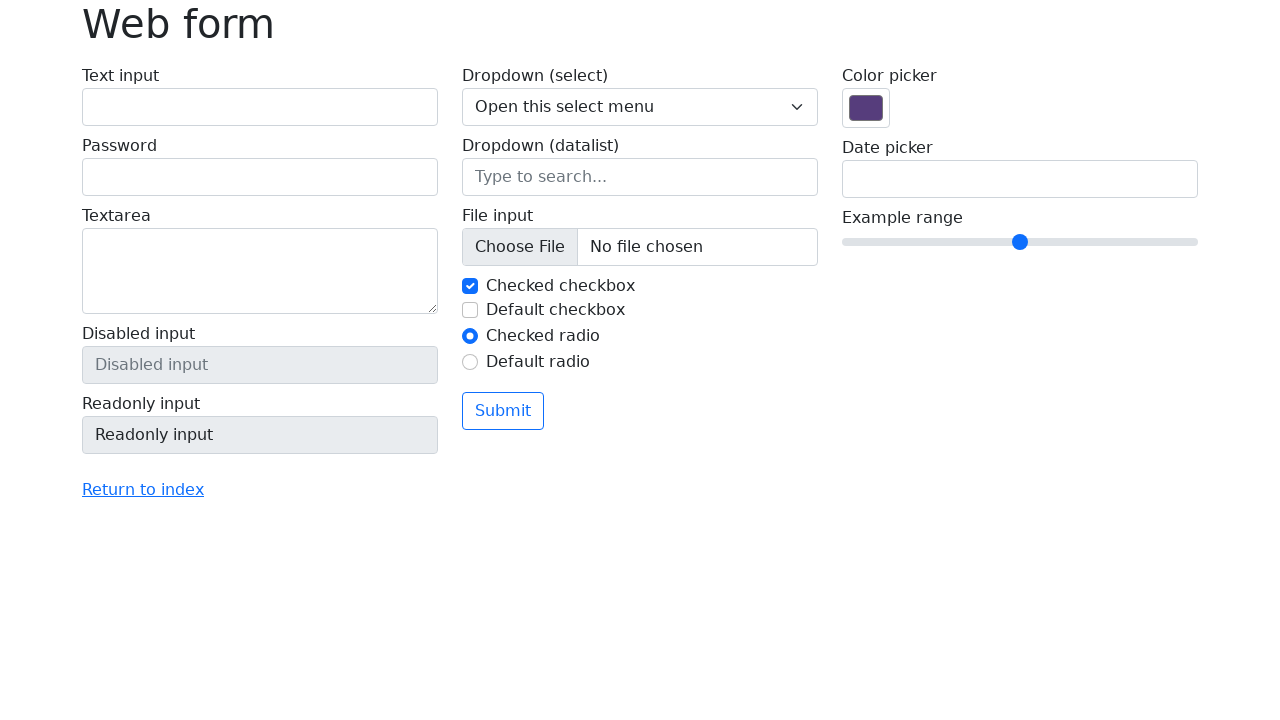

Filled text field with 'Selenium' on input[name='my-text']
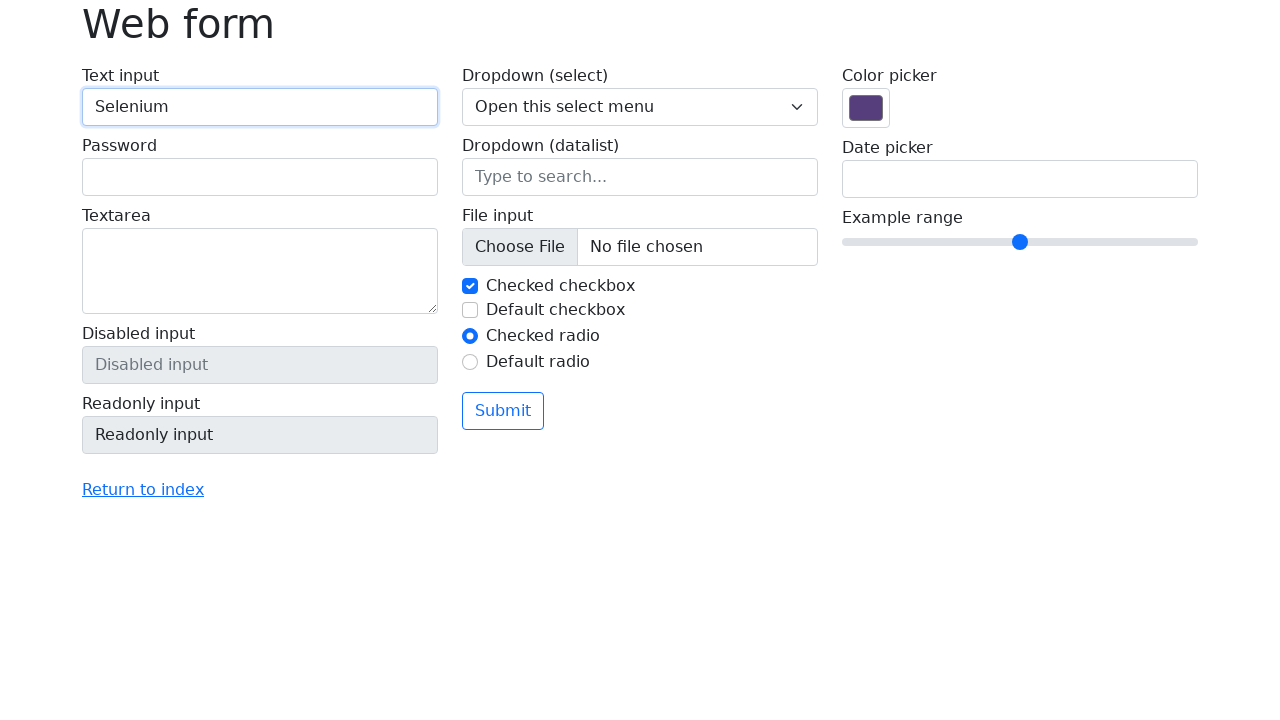

Clicked the submit button at (503, 411) on button
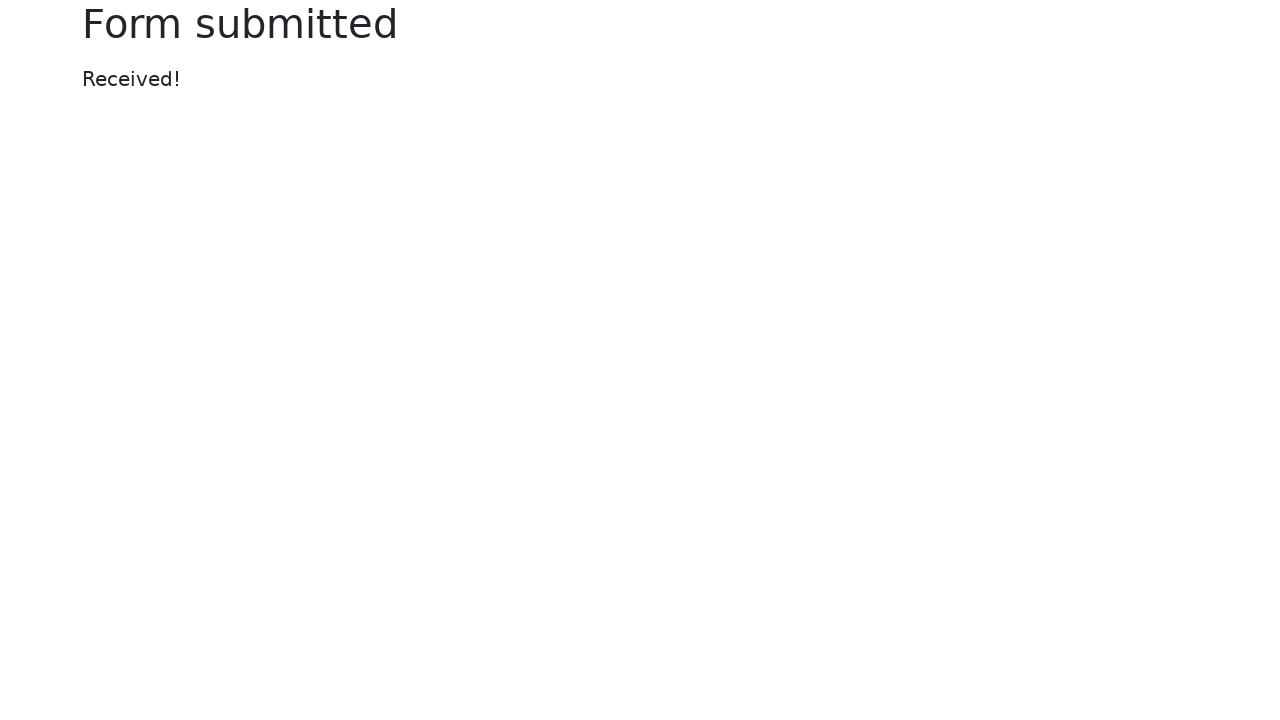

Success message element appeared
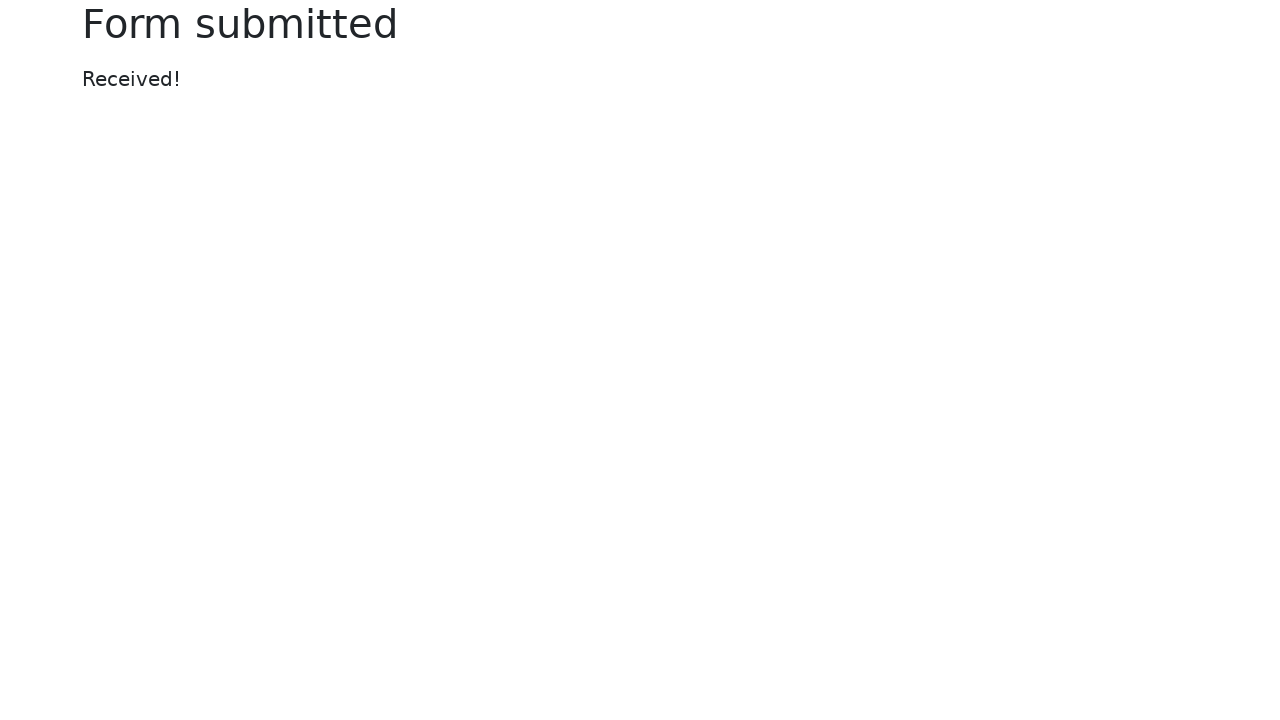

Verified success message displays 'Received!'
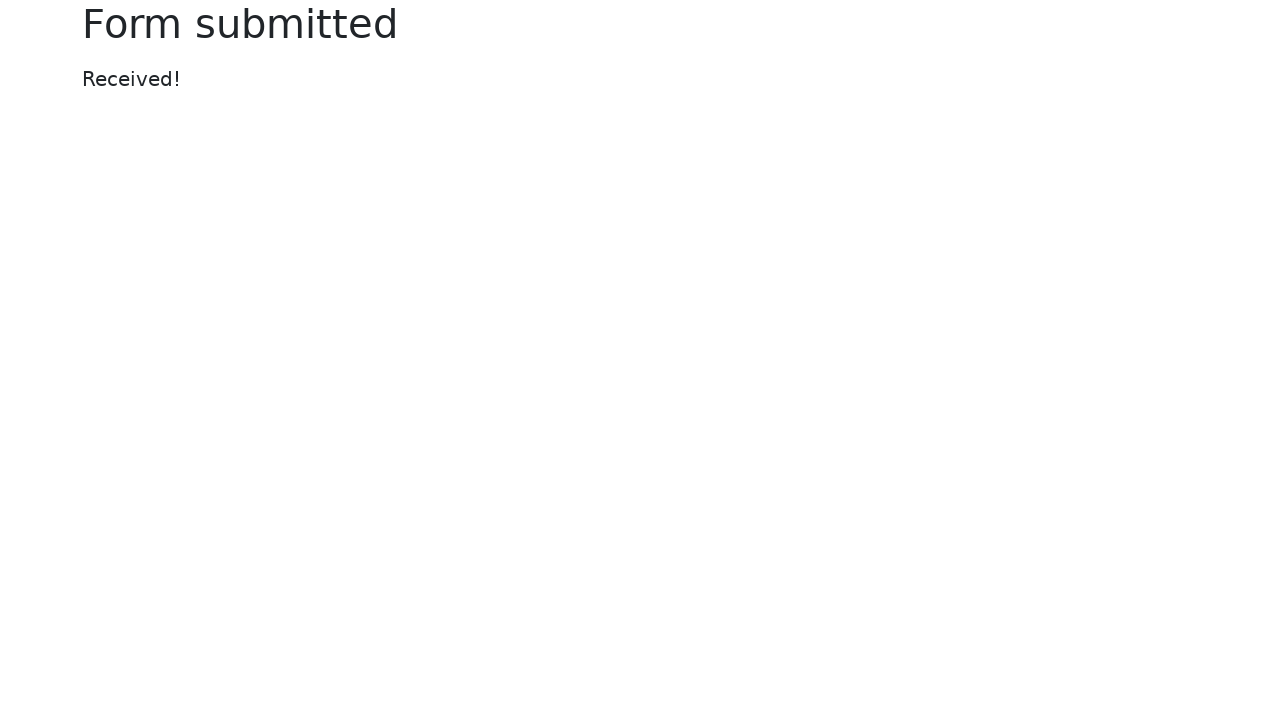

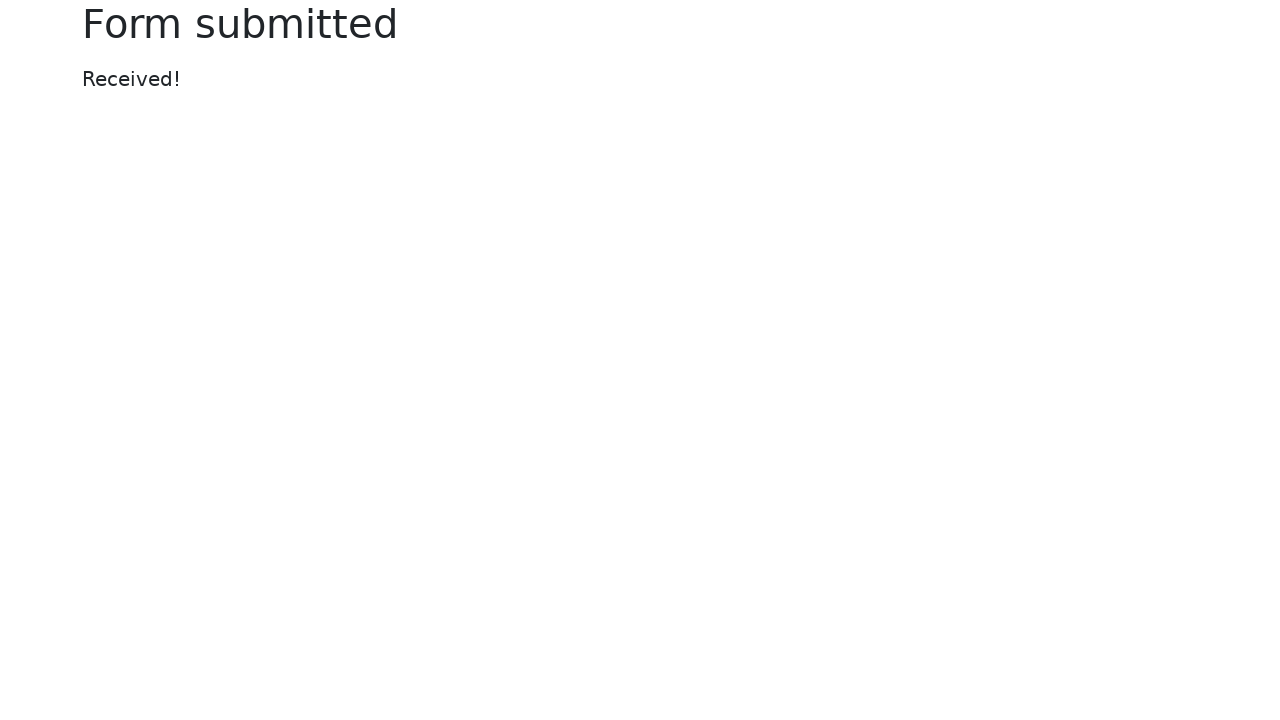